Configures a maze generator web application by setting custom width (40), height (40), wall size (1), and selecting vertical entry points, then generates the maze.

Starting URL: https://keesiemeijer.github.io/maze-generator/

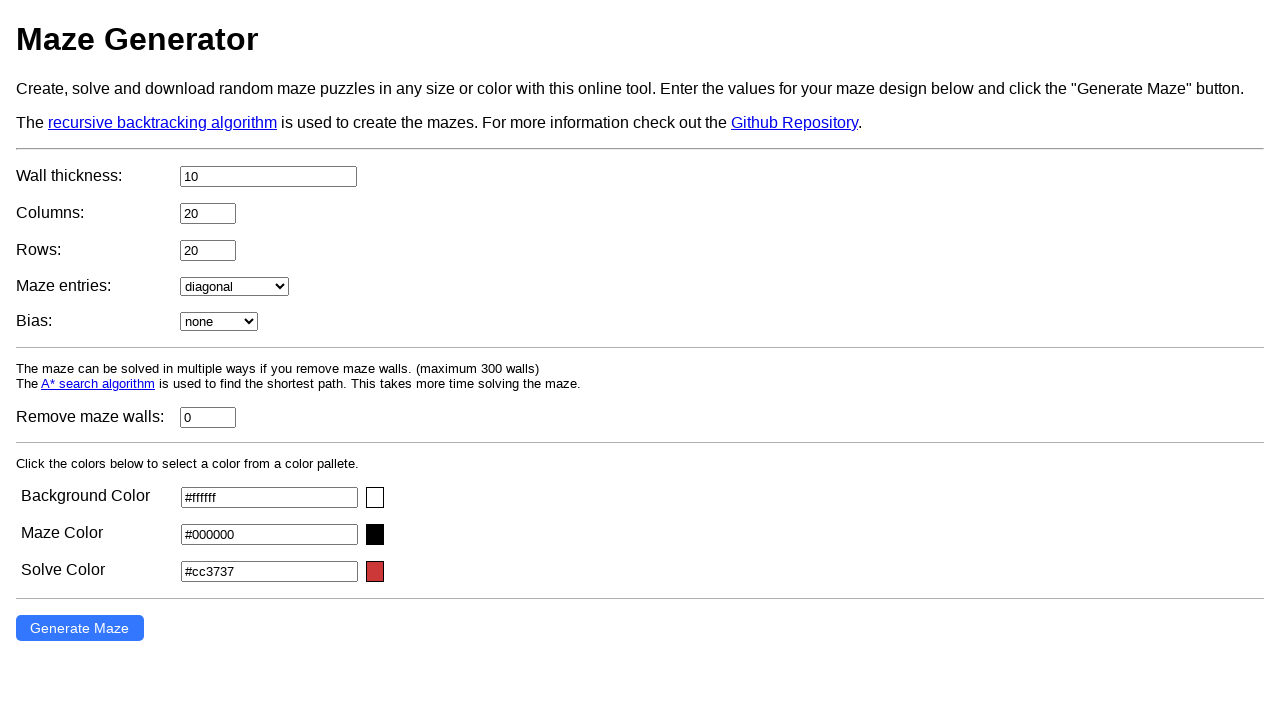

Set maze width to 40
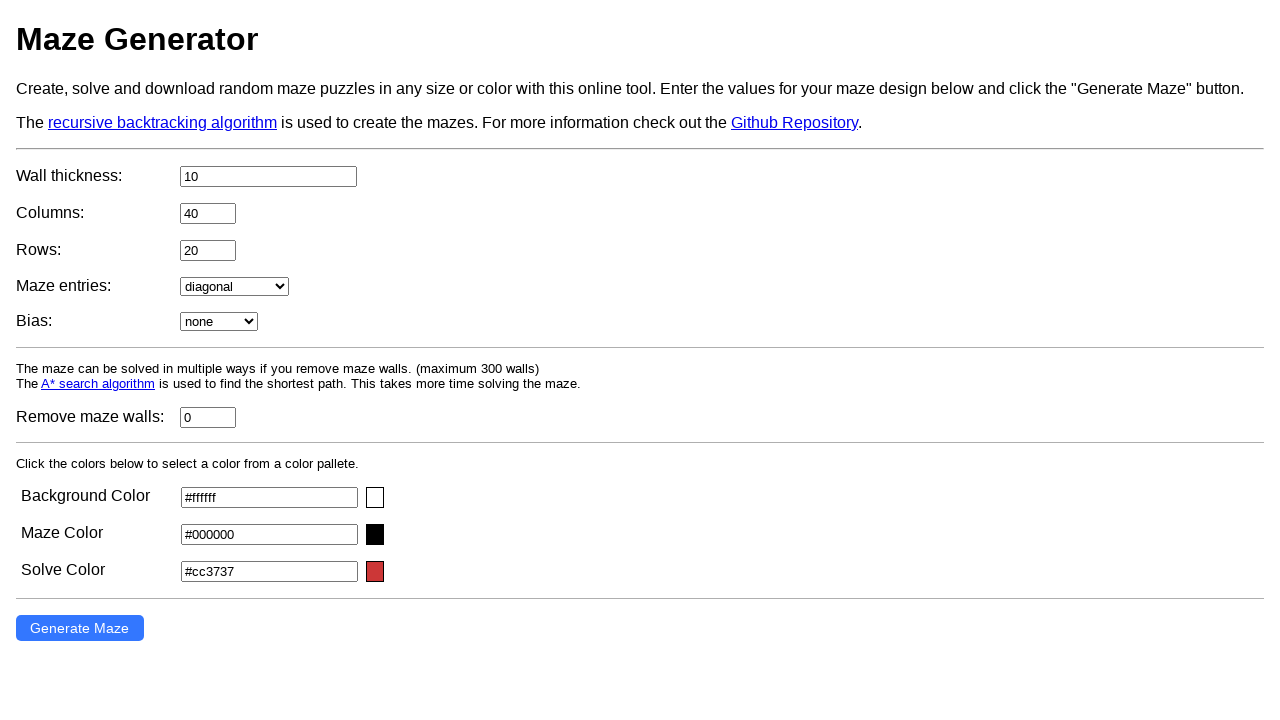

Set maze height to 40
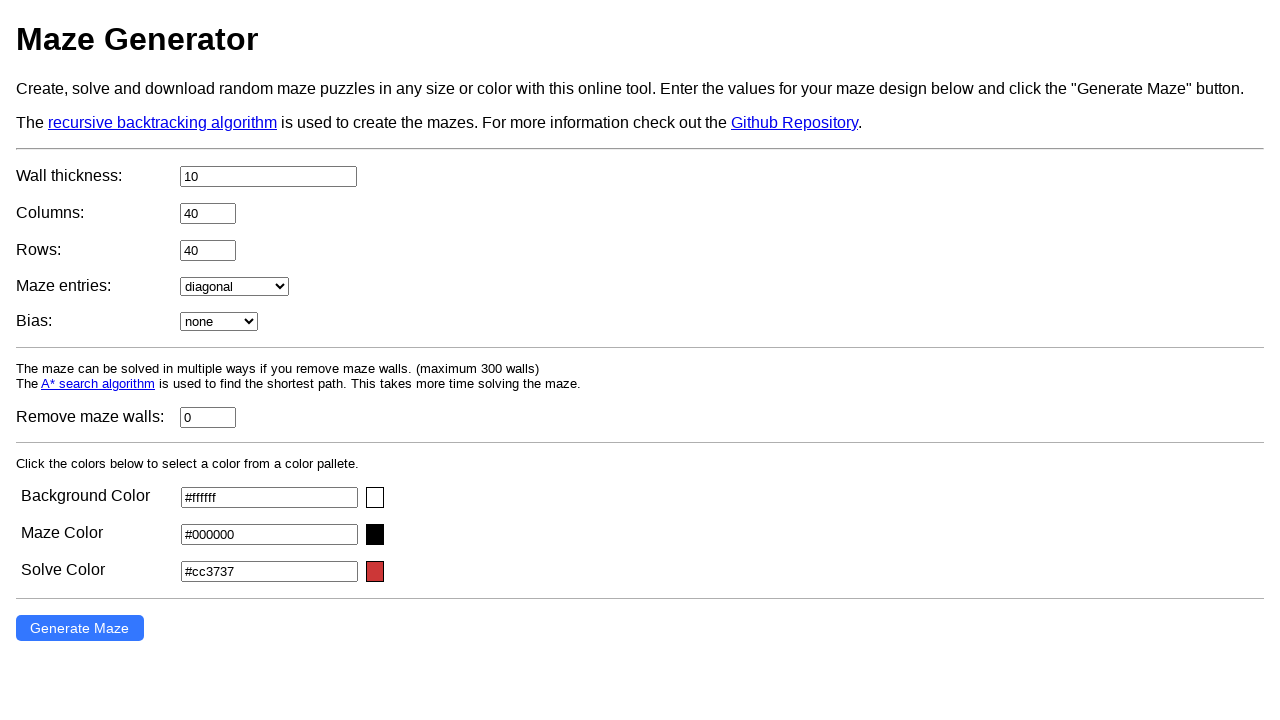

Set wall size to 1
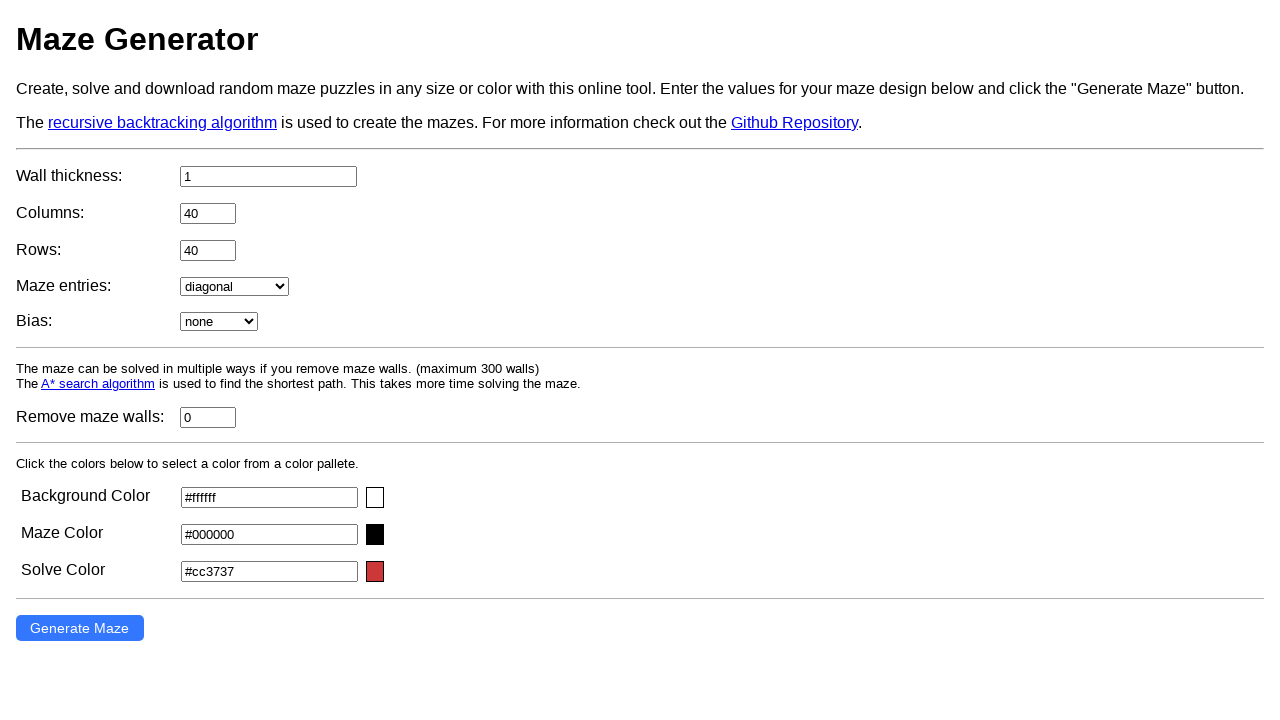

Selected vertical entry points (top/bottom) on select#entry
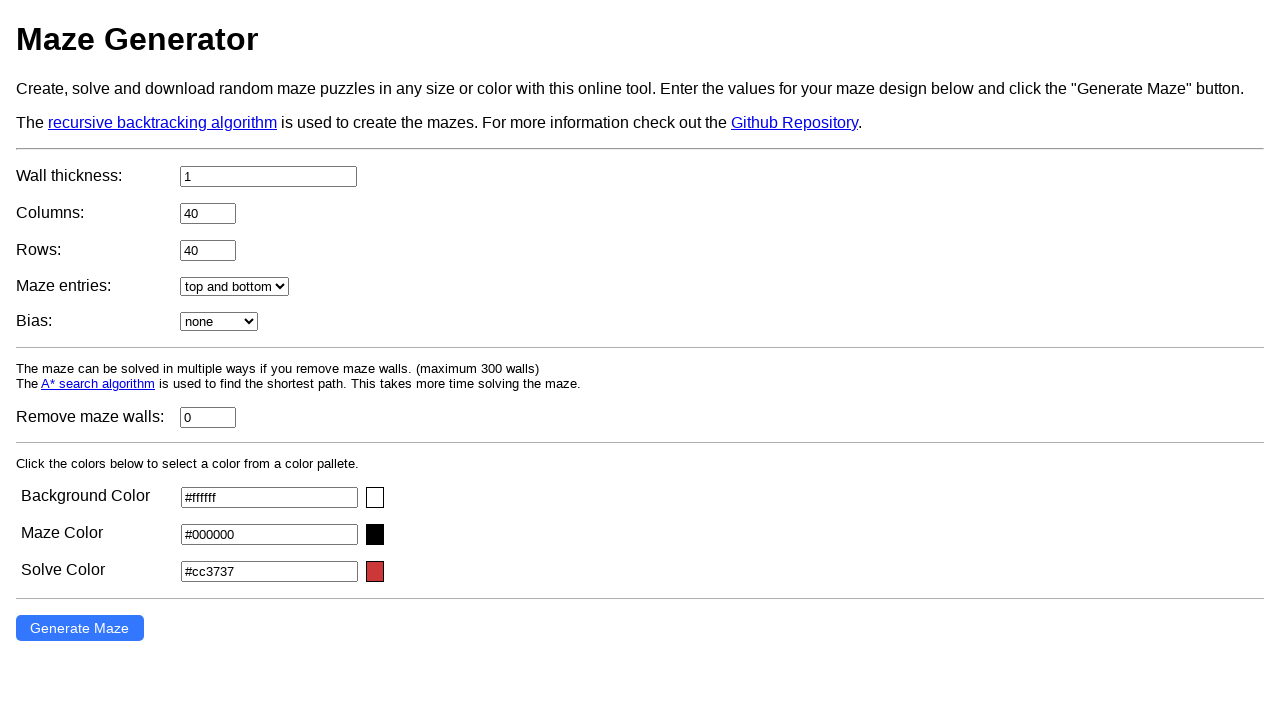

Clicked create maze button at (80, 628) on #create-maze
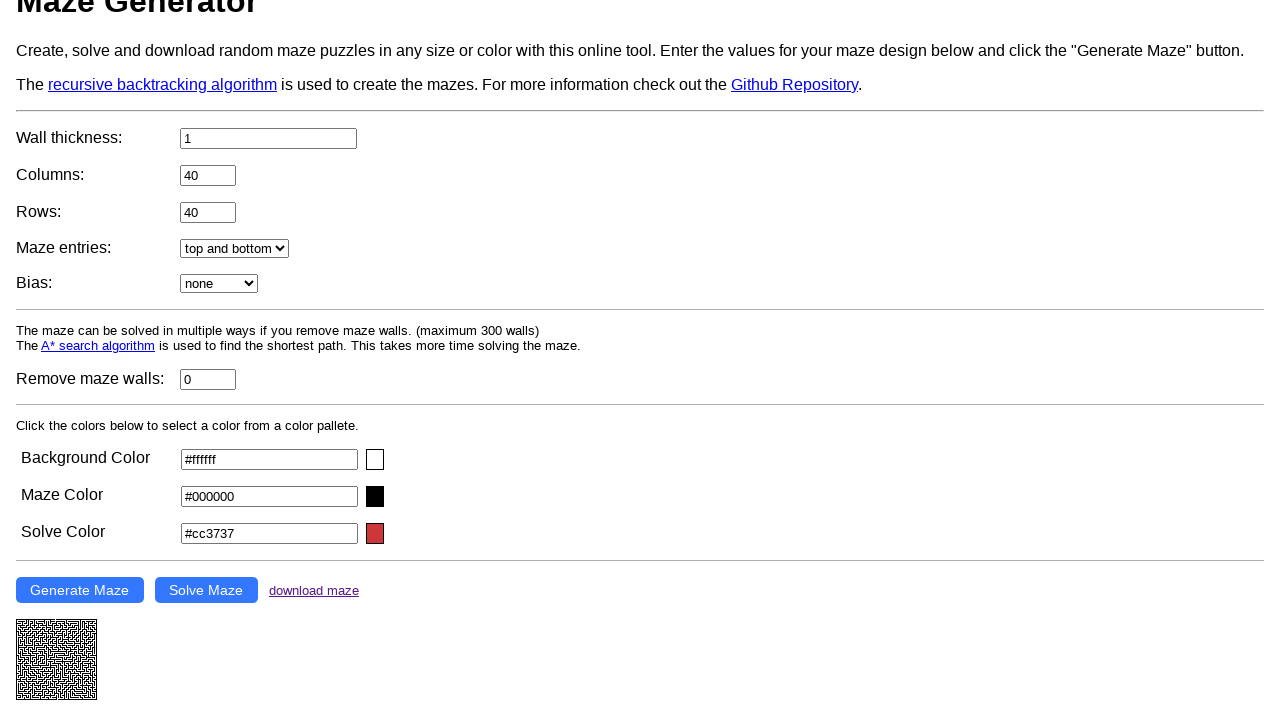

Maze canvas generated successfully
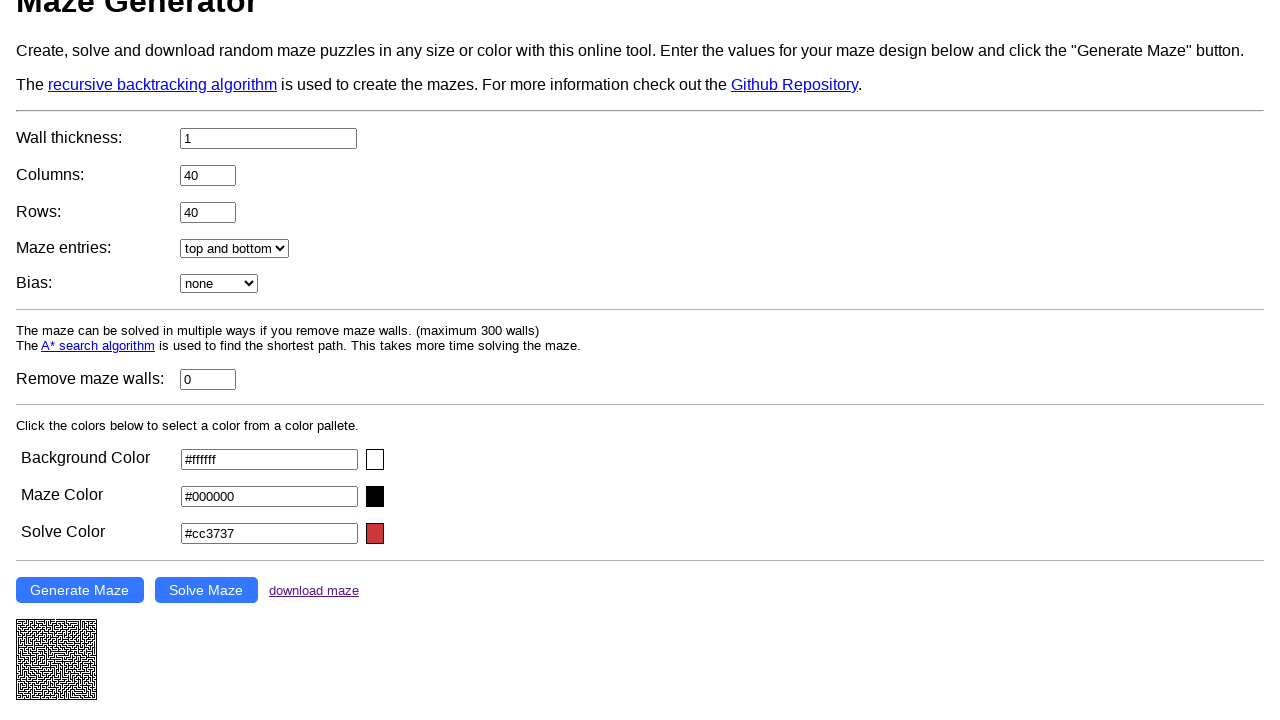

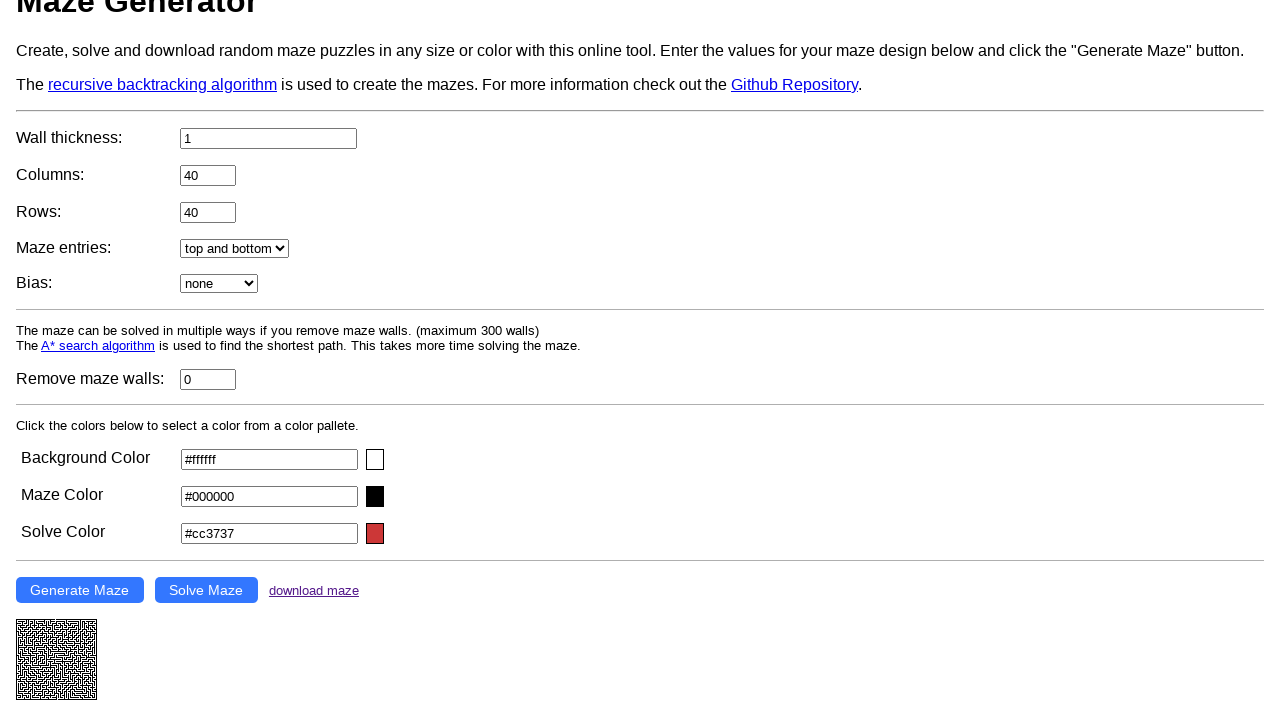